Tests radio button functionality by clicking on various radio buttons (hockey, football, yellow) and verifying they become selected on a practice website.

Starting URL: https://practice.cydeo.com/radio_buttons

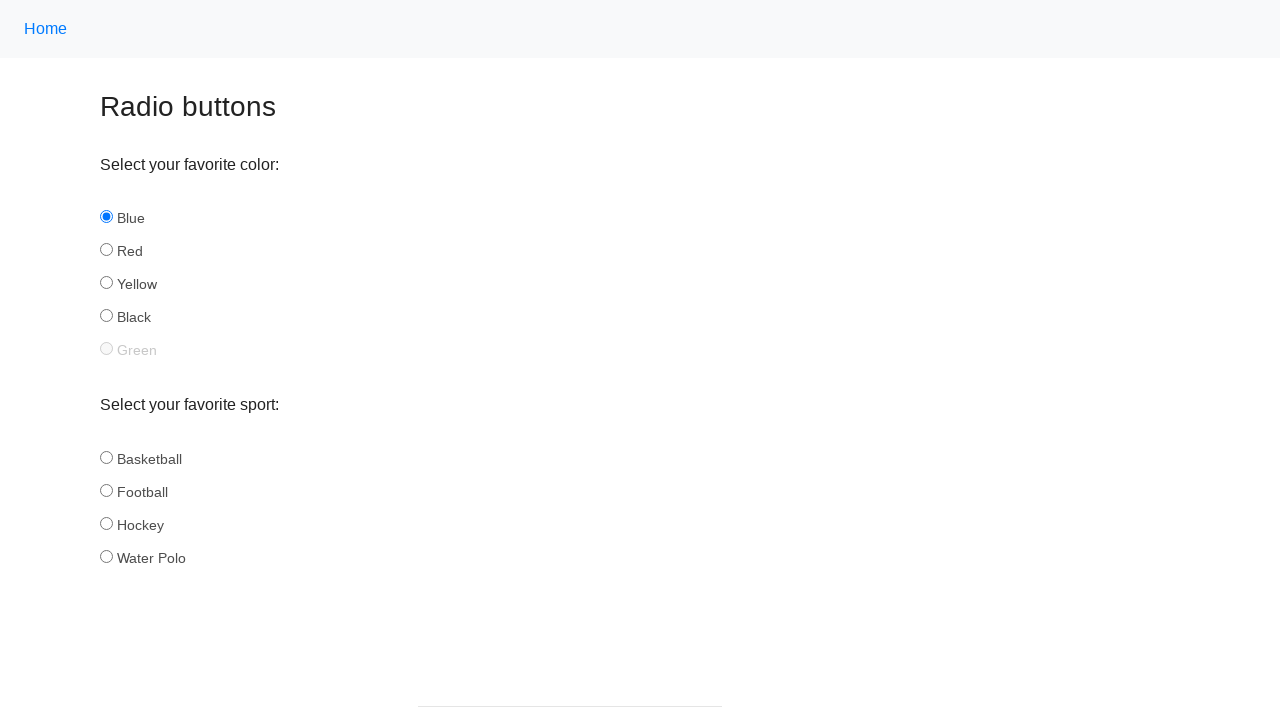

Navigated to radio buttons practice page
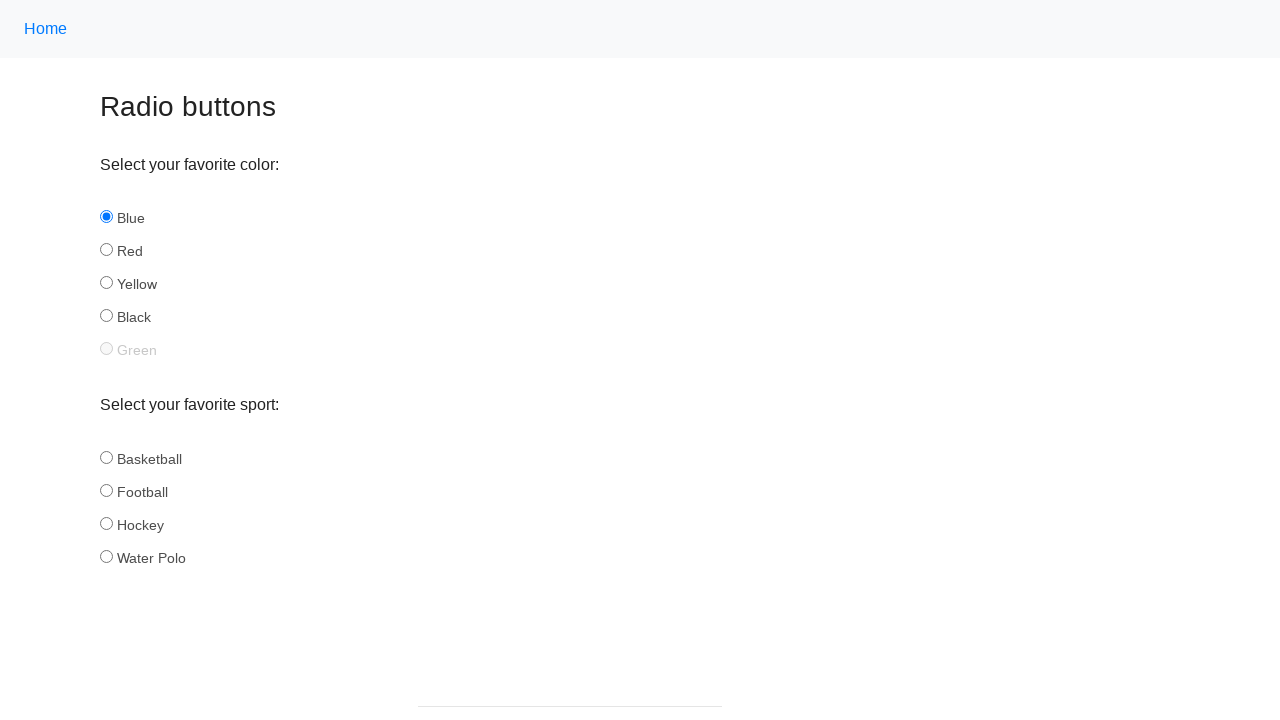

Clicked on hockey radio button in sport group at (106, 523) on input[name='sport'][id='hockey']
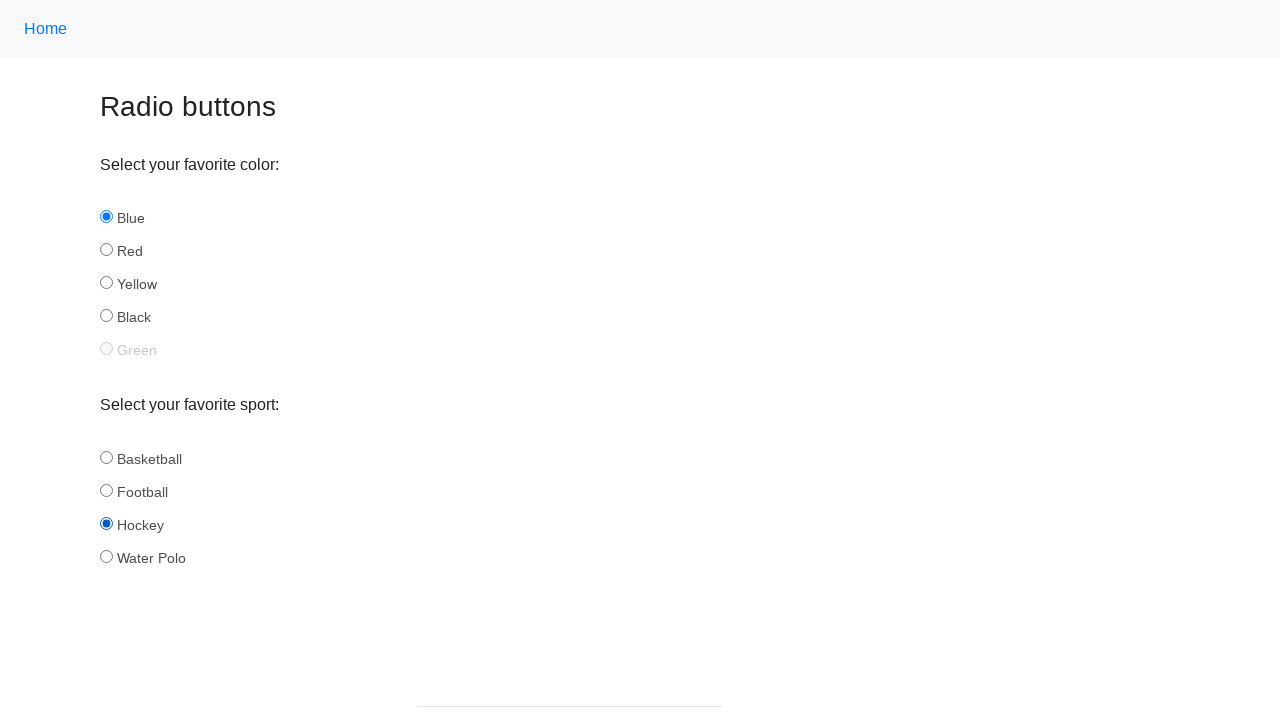

Verified hockey radio button is selected
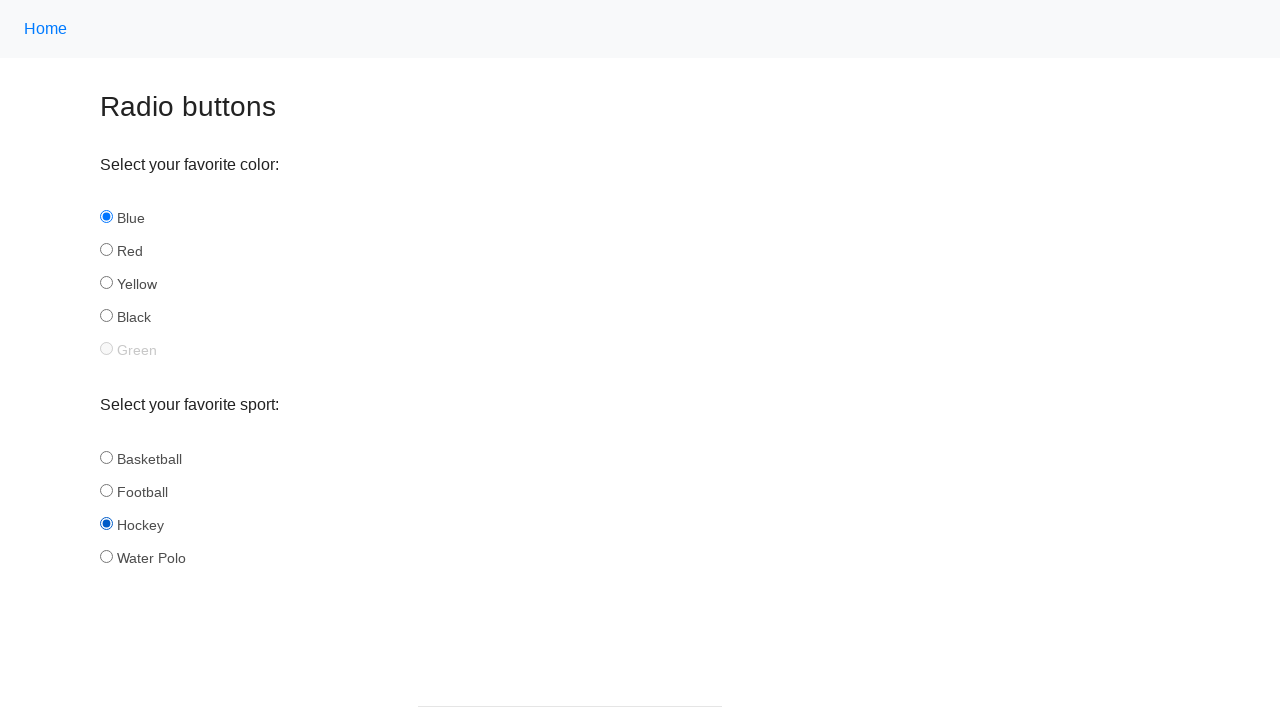

Clicked on football radio button in sport group at (106, 490) on input[name='sport'][id='football']
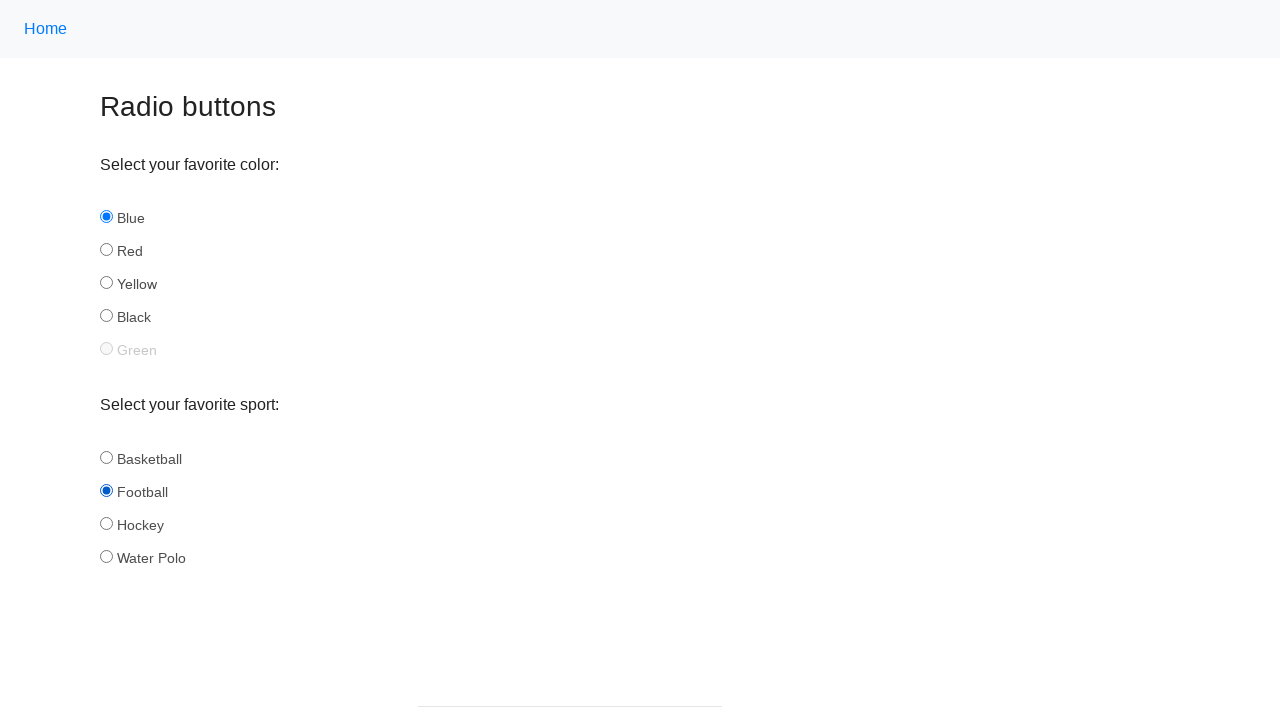

Verified football radio button is selected
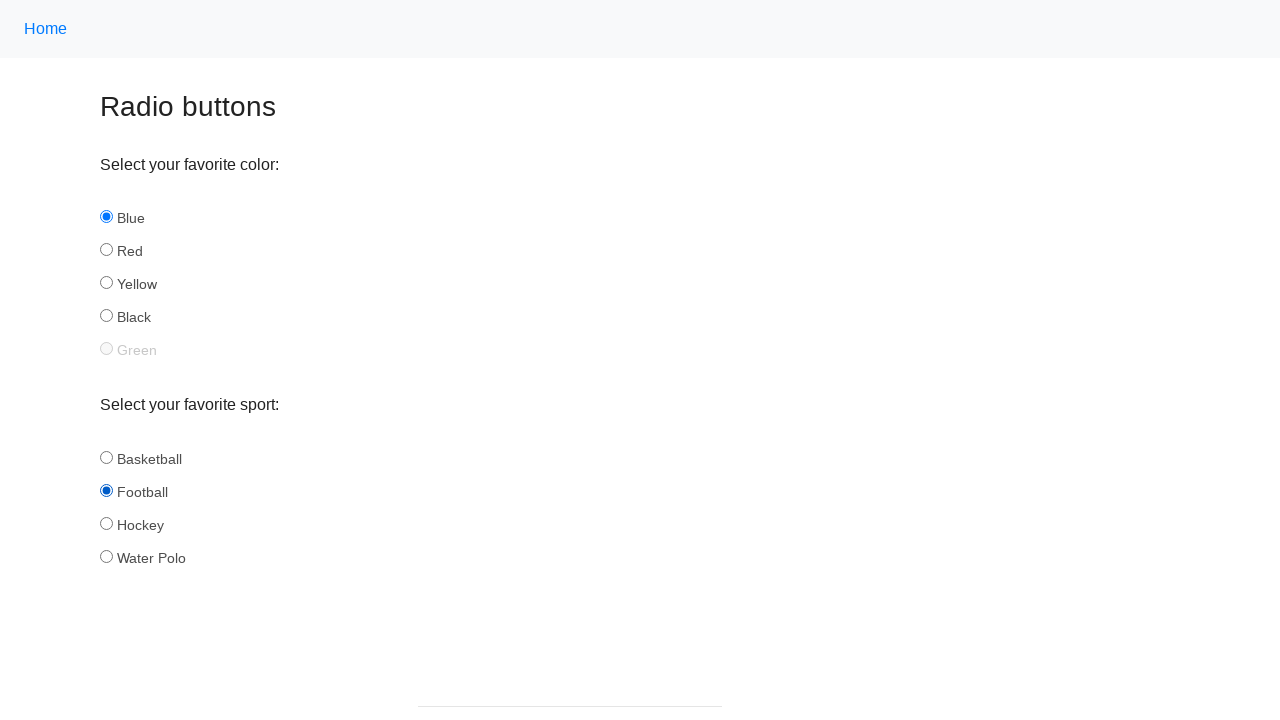

Clicked on yellow radio button in color group at (106, 283) on input[name='color'][id='yellow']
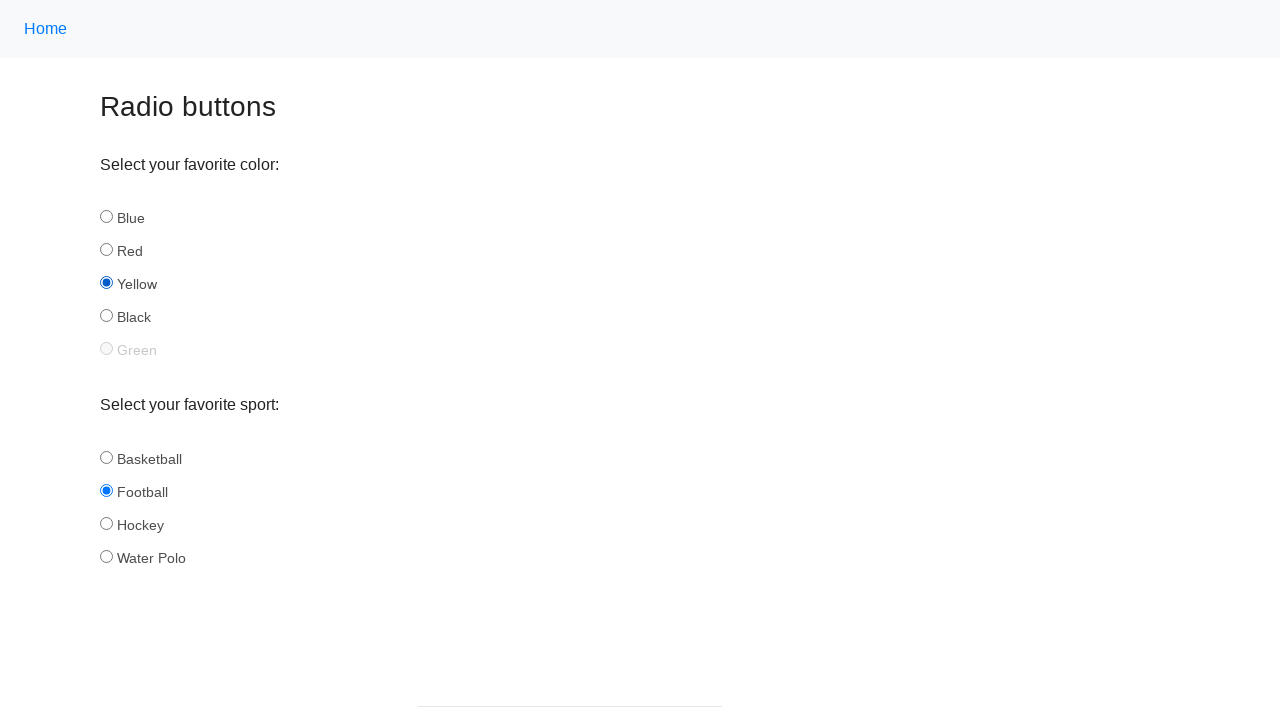

Verified yellow radio button is selected
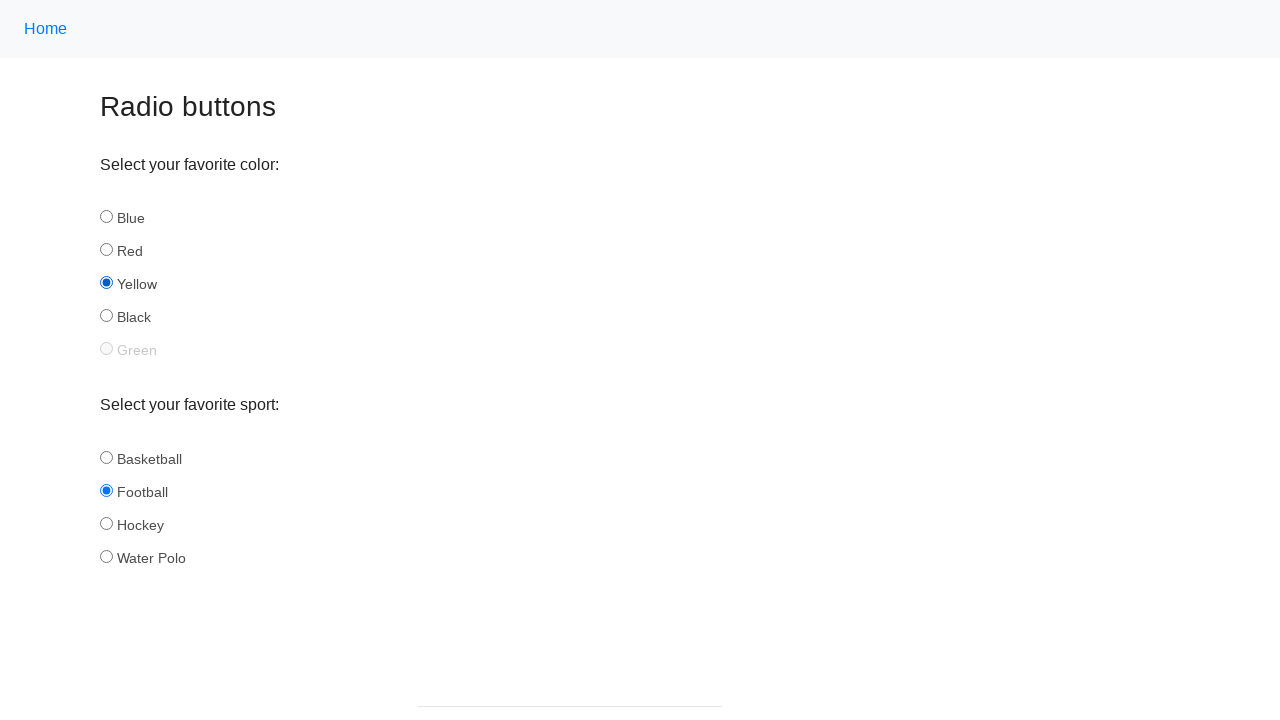

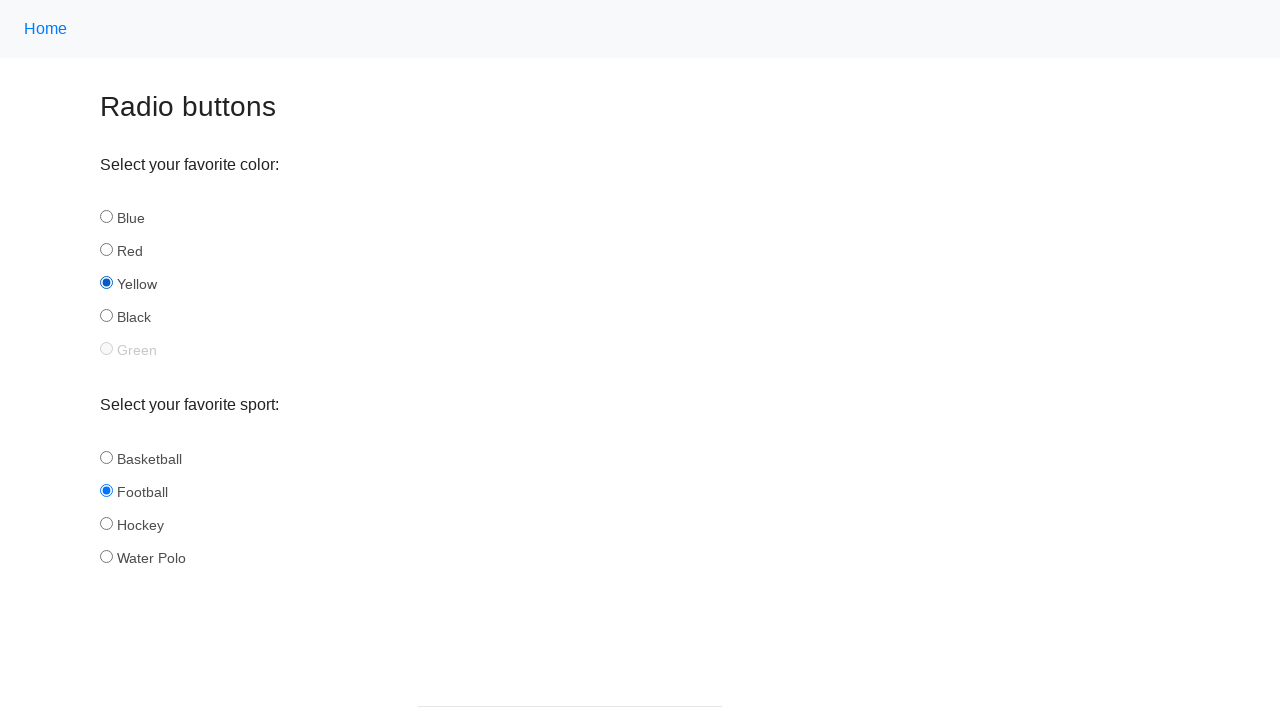